Demonstrates keyboard operations on Flipkart by pressing ESC key to dismiss a popup and then refreshing the page with F5

Starting URL: https://www.flipkart.com/

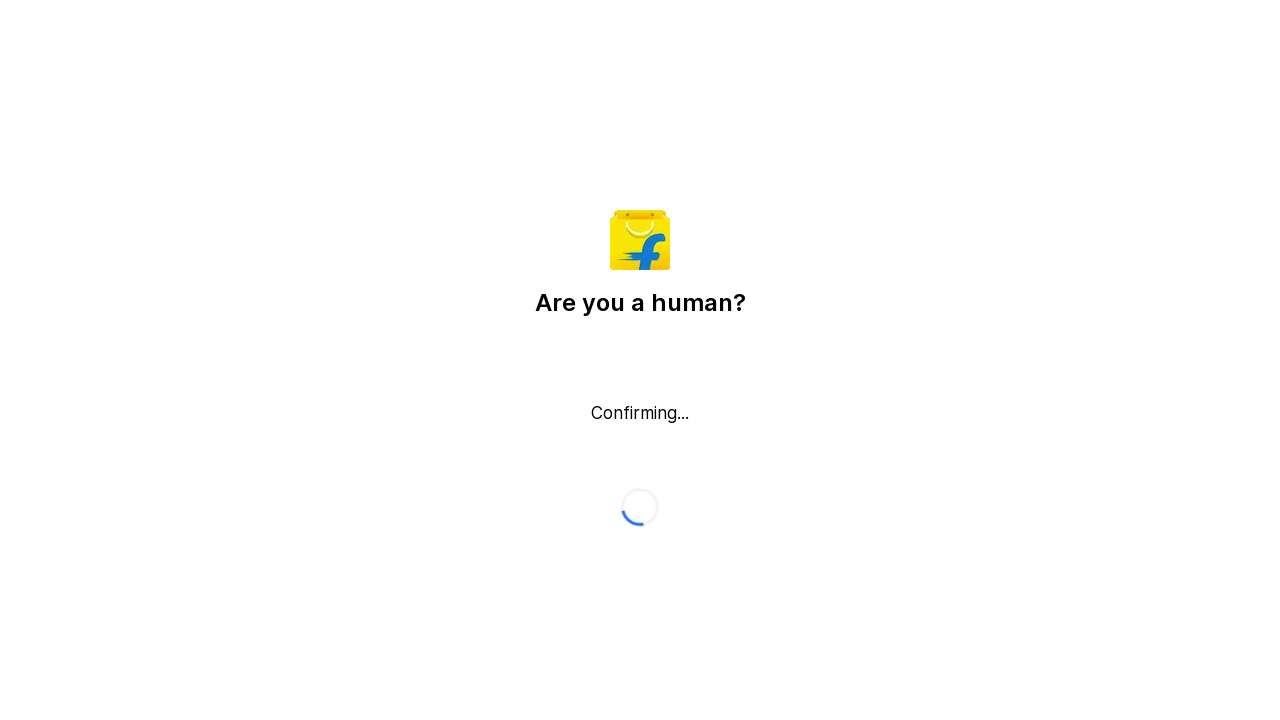

Pressed ESC key to dismiss popup on Flipkart
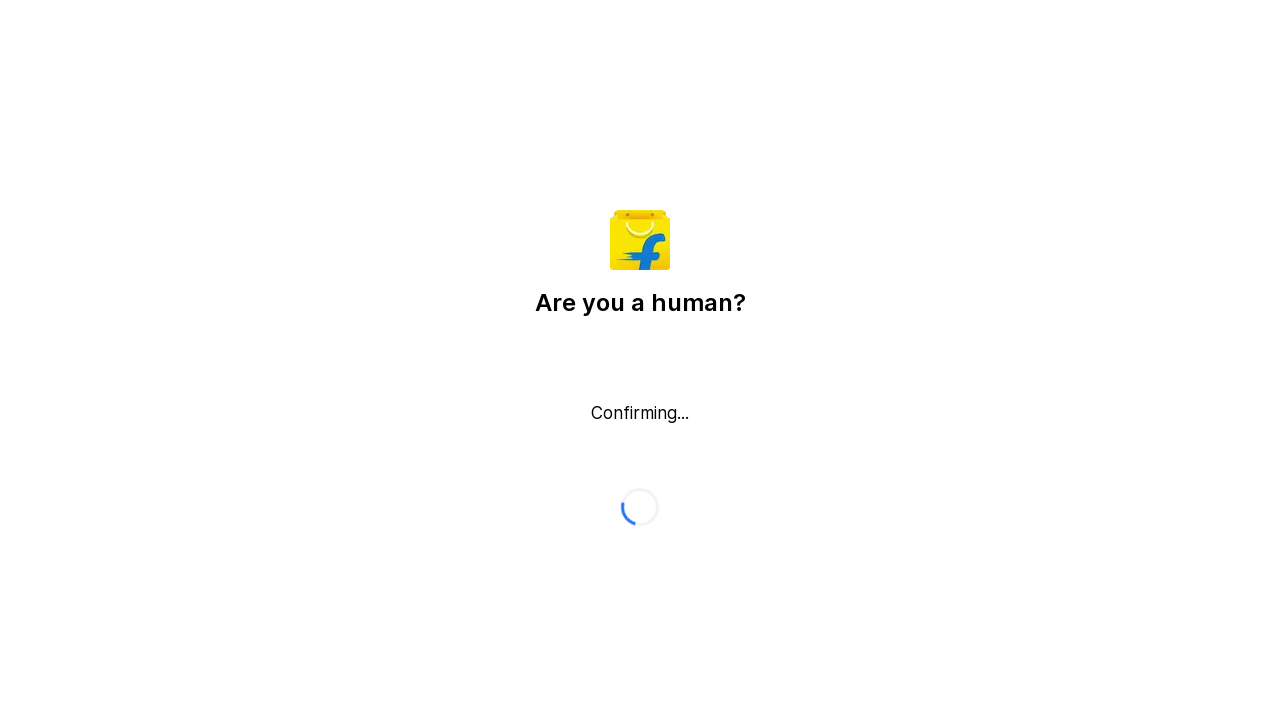

Waited 3 seconds for popup dismissal
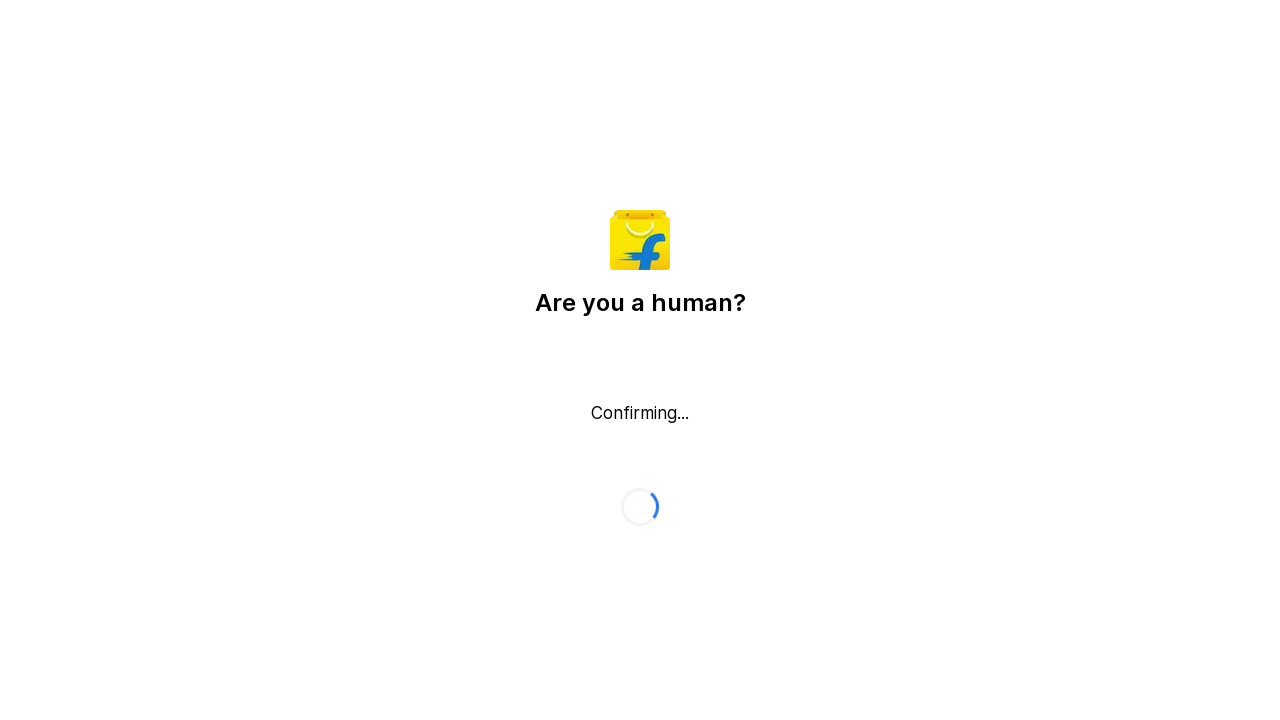

Pressed F5 key to refresh the page
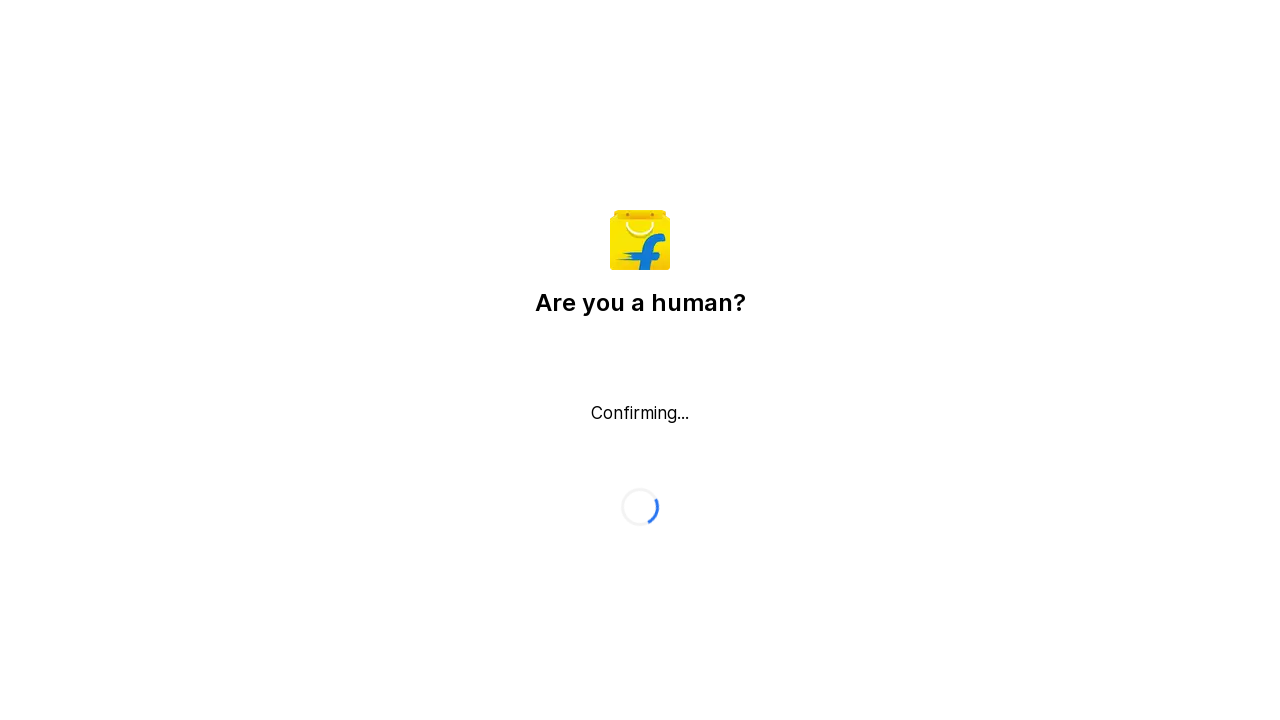

Page reloaded and DOM content loaded
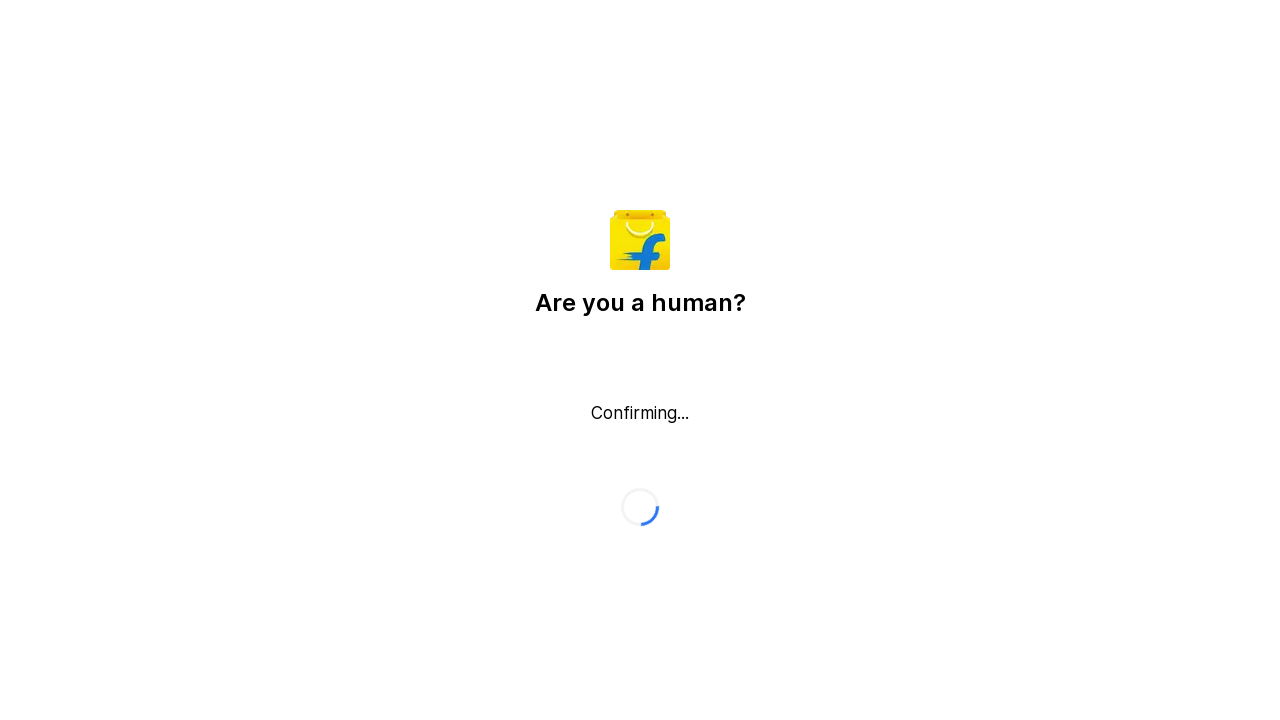

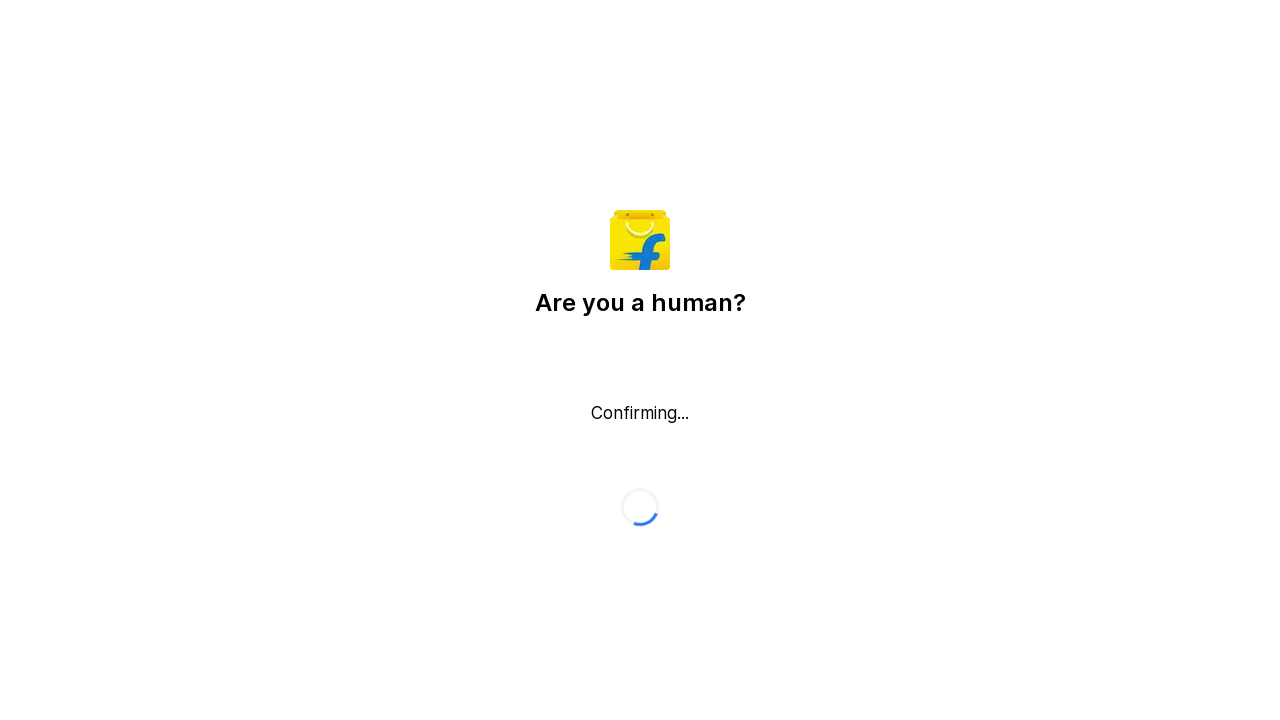